Navigates to Hepsiburada website and locates links by their text content using both full and partial link text matching

Starting URL: https://www.hepsiburada.com/

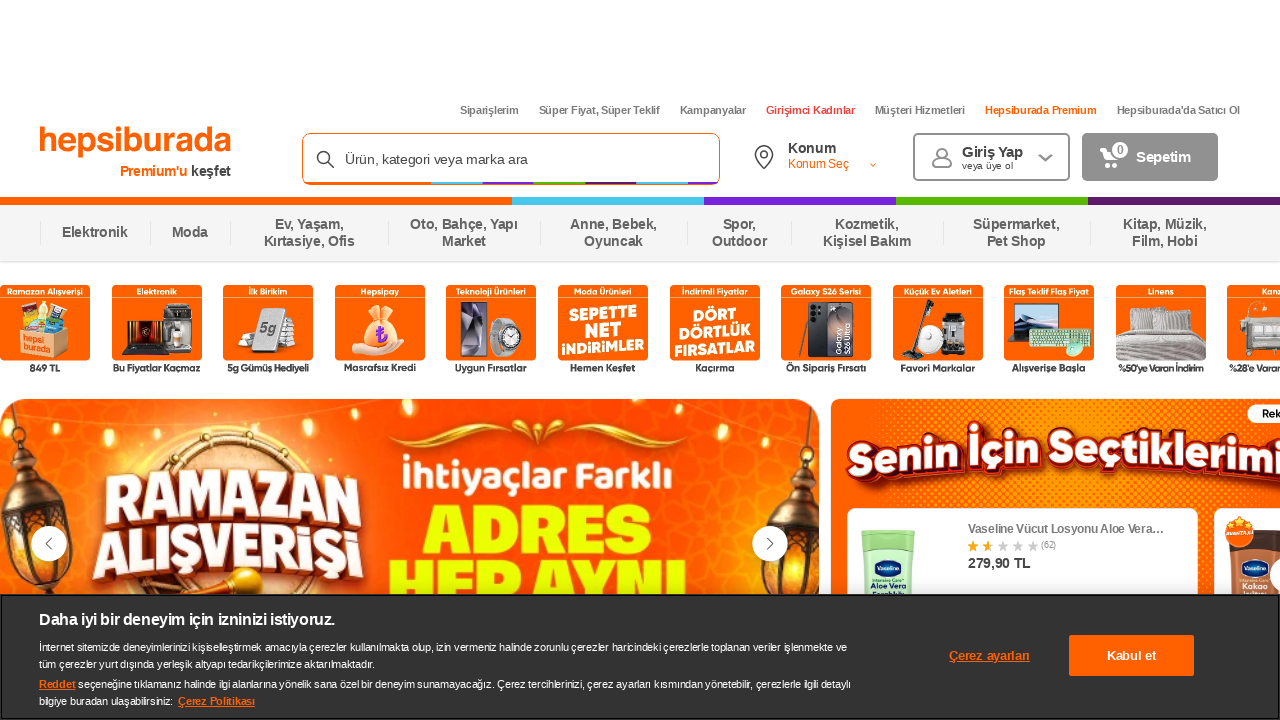

Located 'Siparişlerim' link by full text match
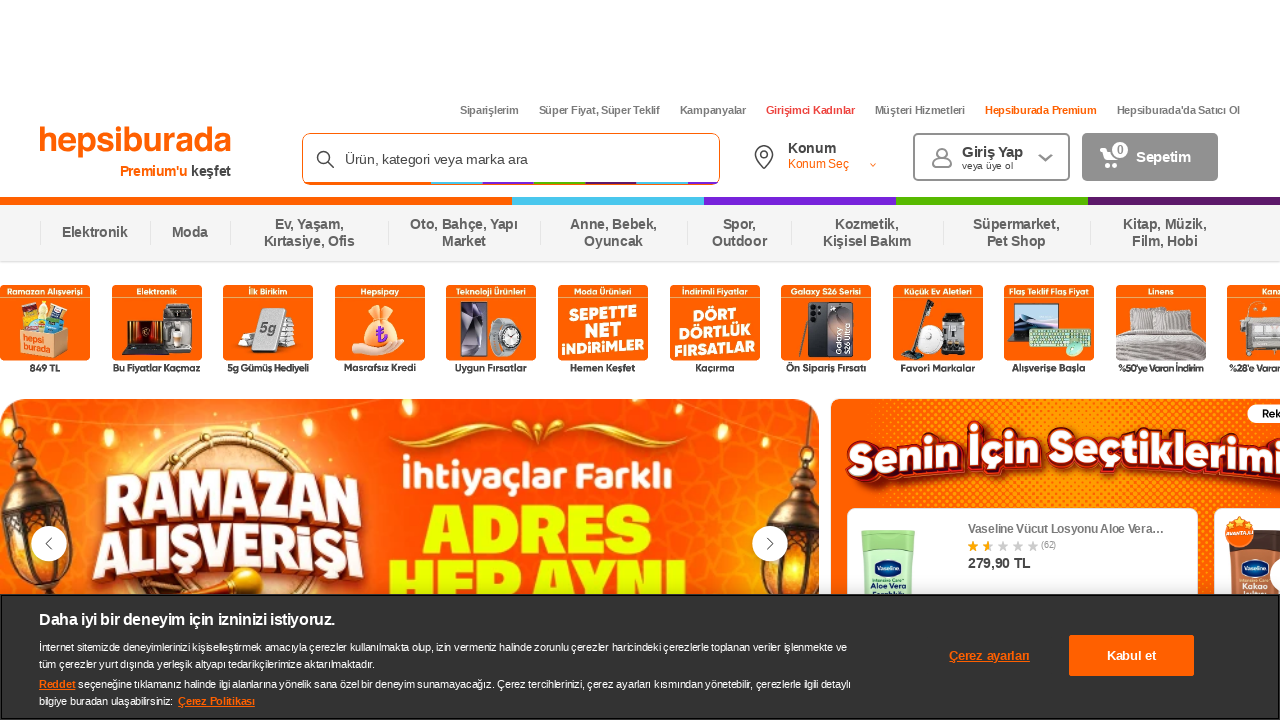

Located link containing 'Süper Fiyat' text by partial match
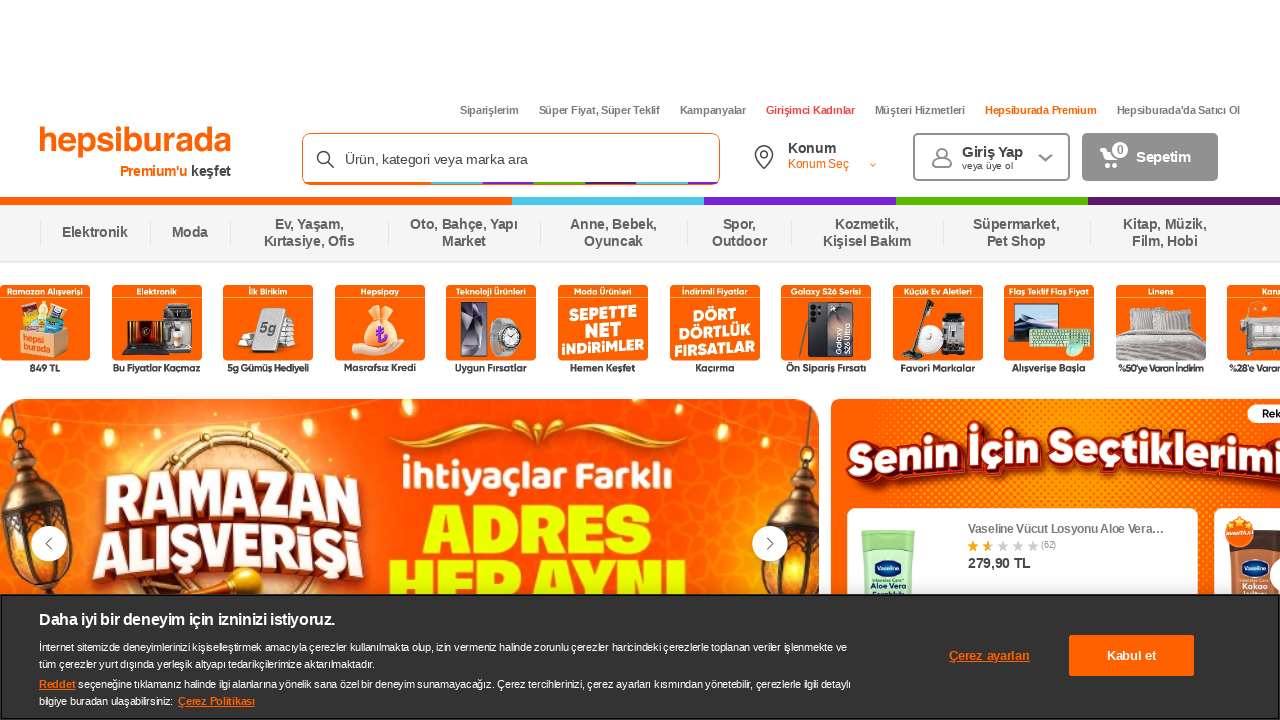

Retrieved text content from 'Süper Fiyat' link: Süper Fiyat, Süper Teklif
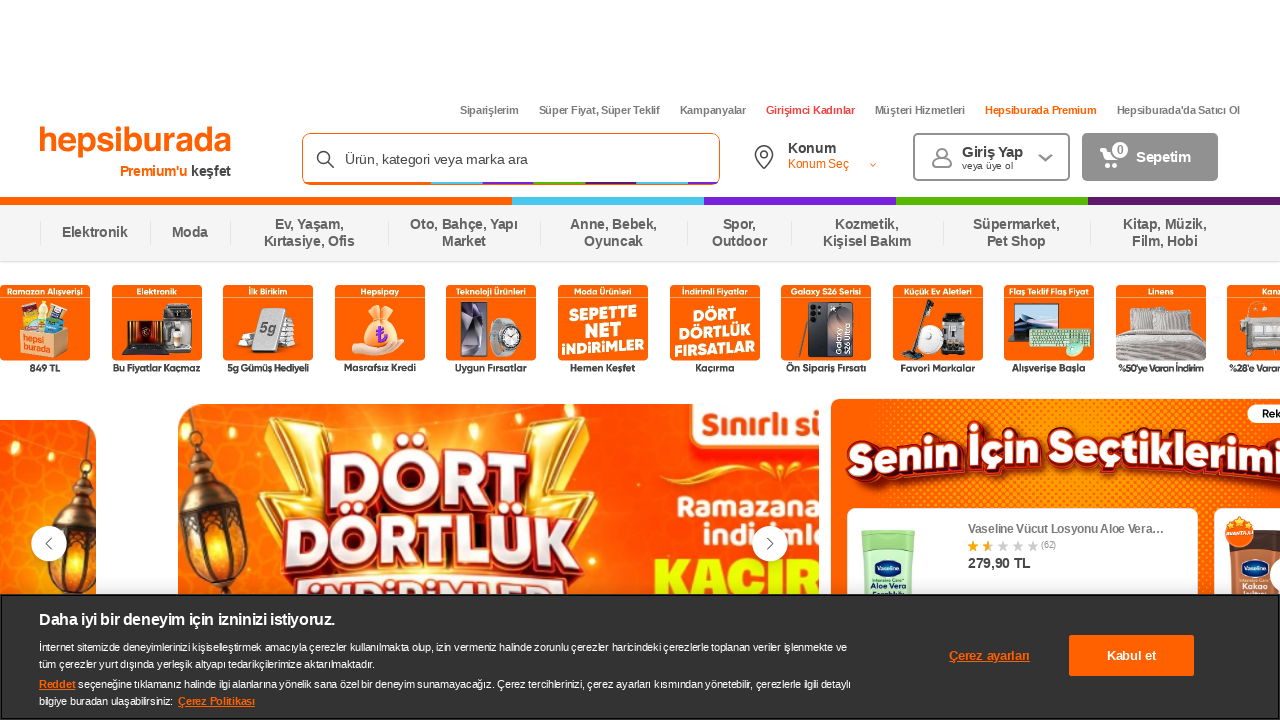

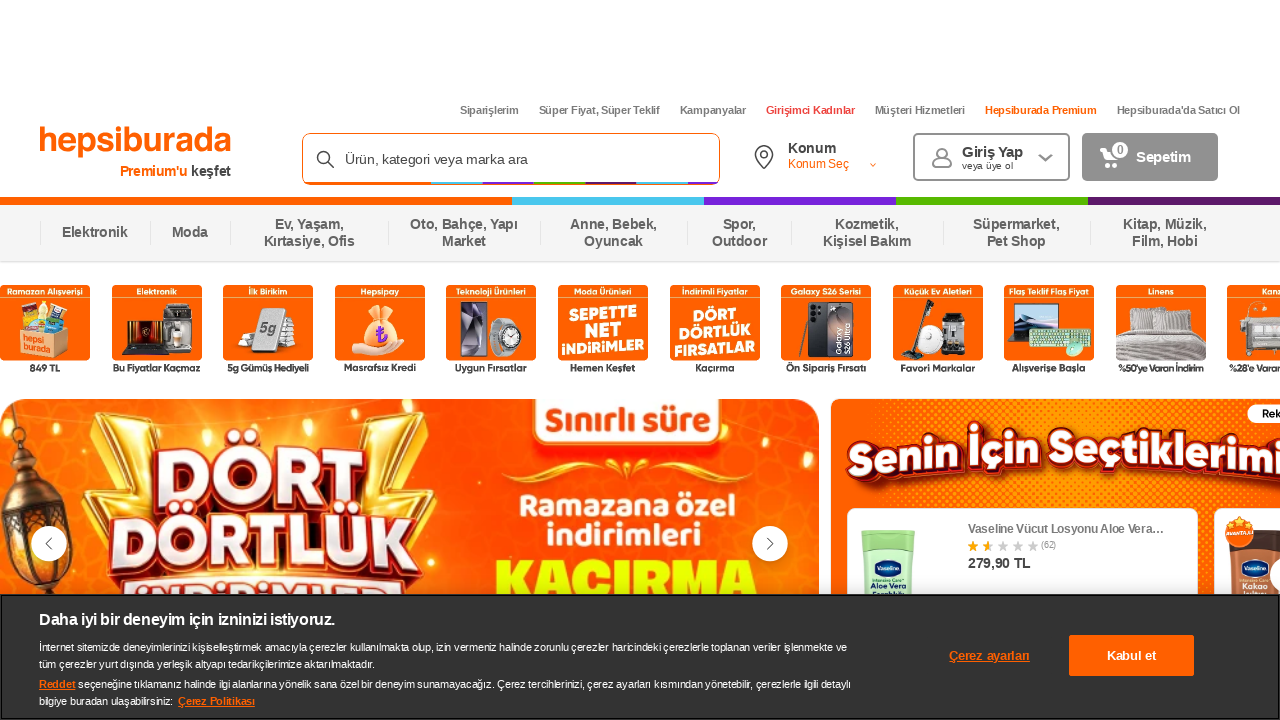